Tests scroll functionality by scrolling down to a "CYDEO" link element at the bottom of the page, then scrolling back up using PAGE_UP keyboard actions.

Starting URL: https://practice.cydeo.com/

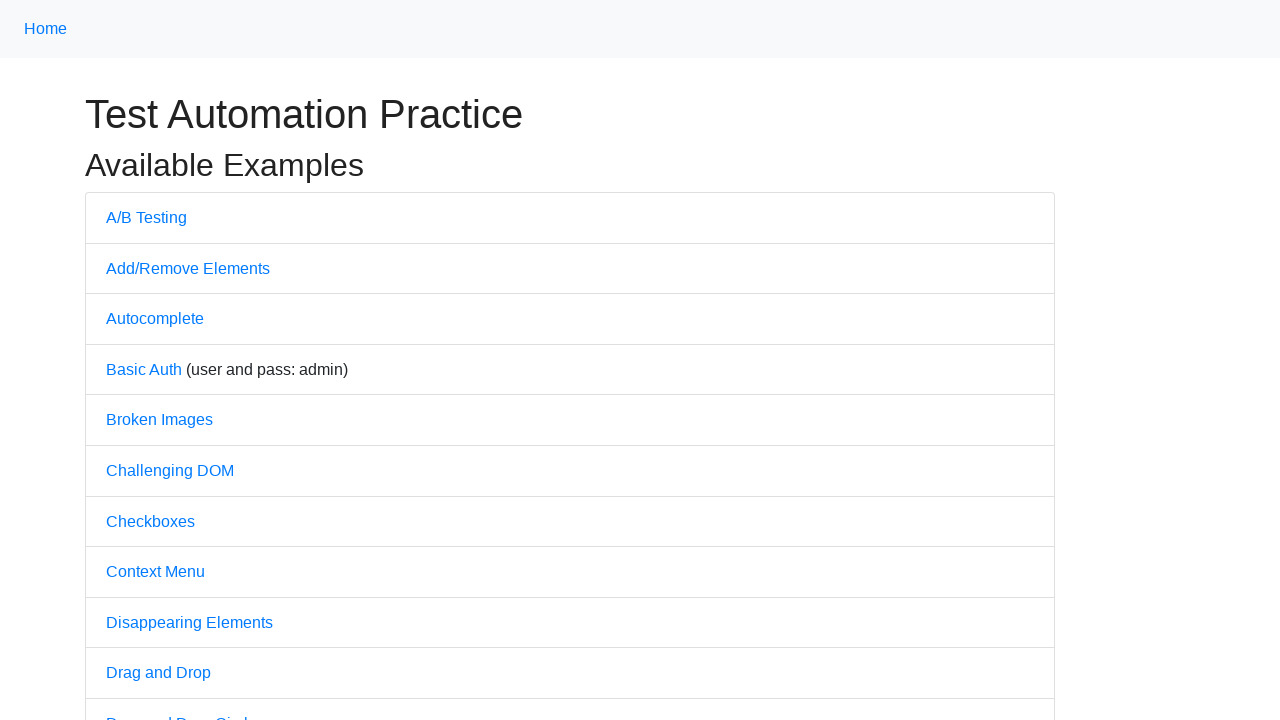

Navigated to https://practice.cydeo.com/
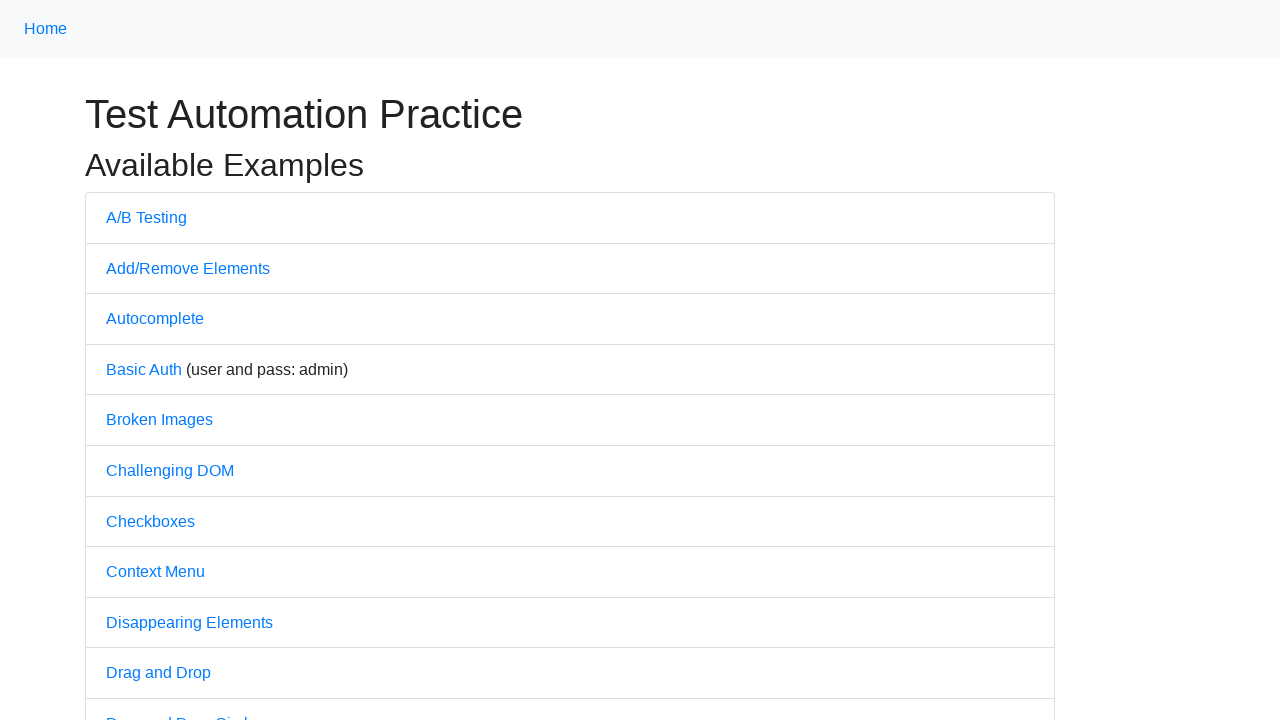

Located CYDEO link element
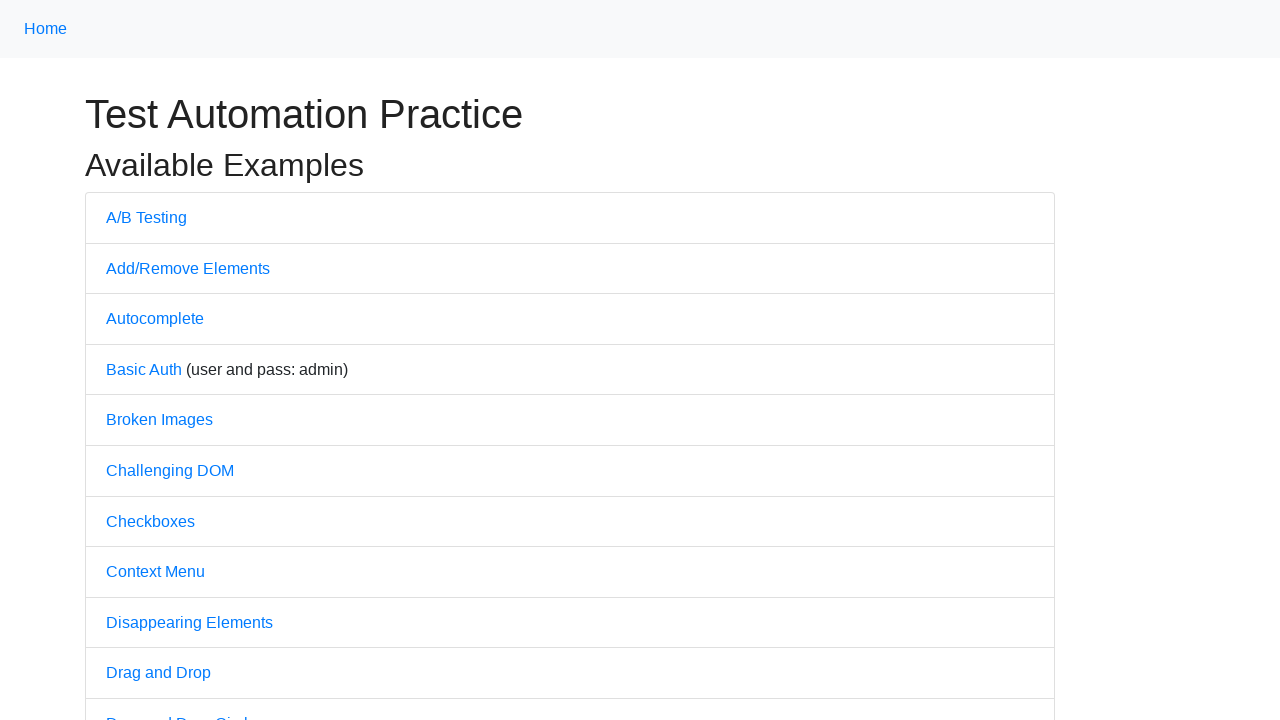

Scrolled down to CYDEO link at the bottom of the page
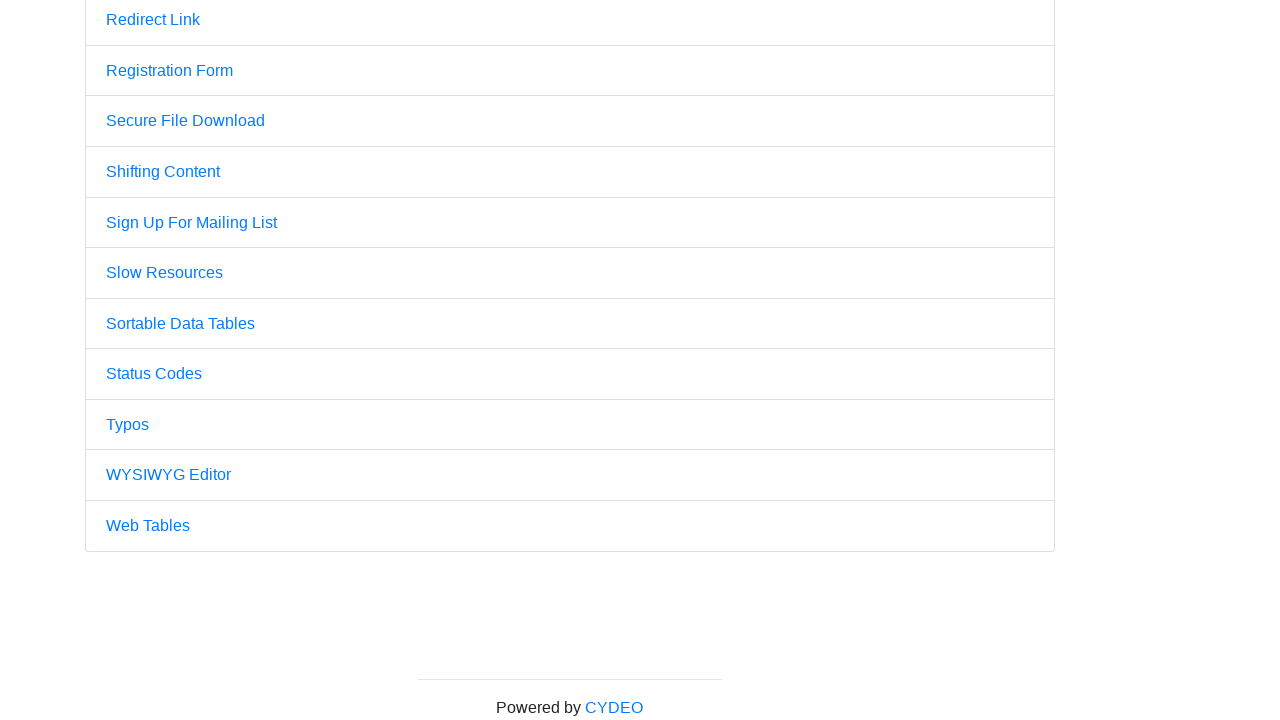

Pressed PAGE_UP key to scroll up
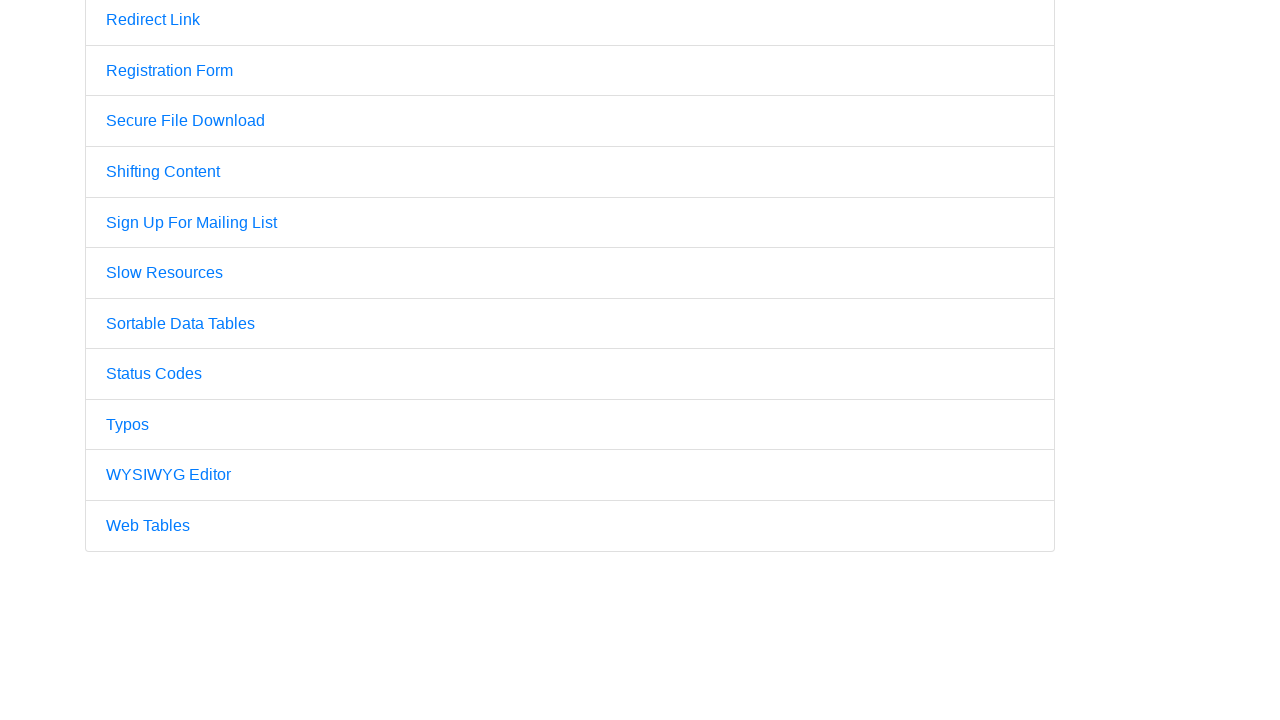

Pressed PAGE_UP key again to scroll up further
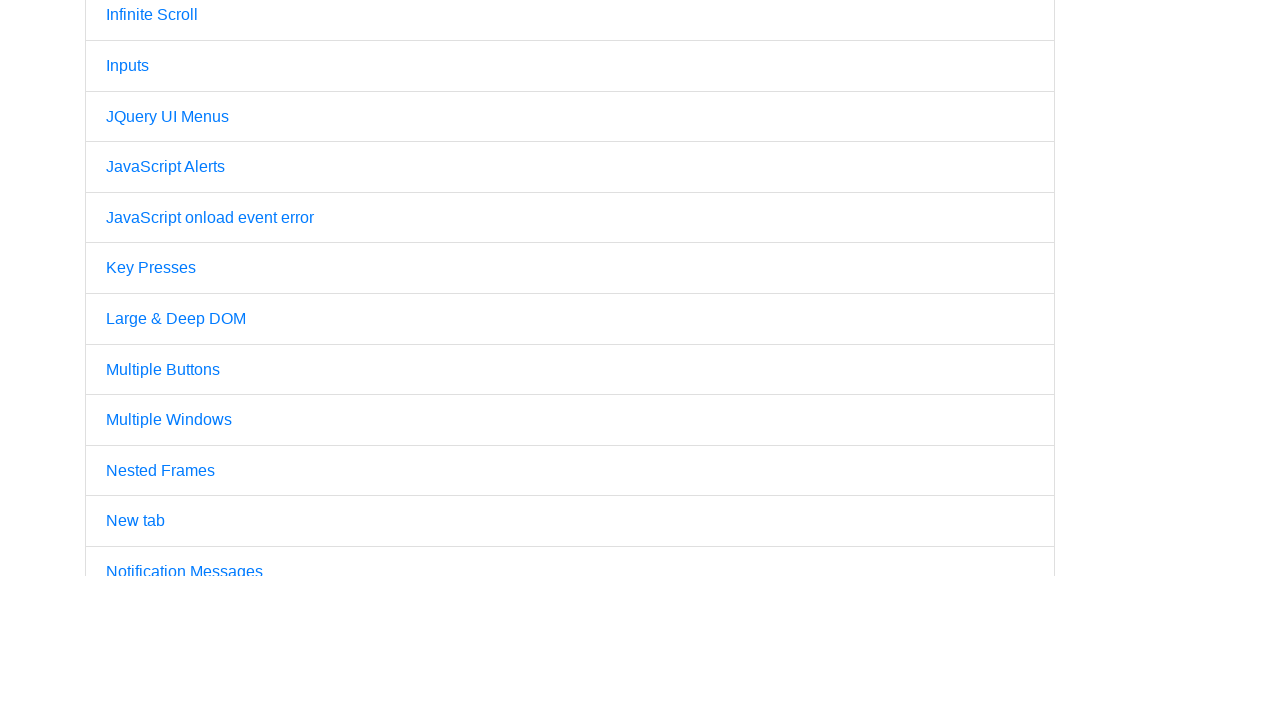

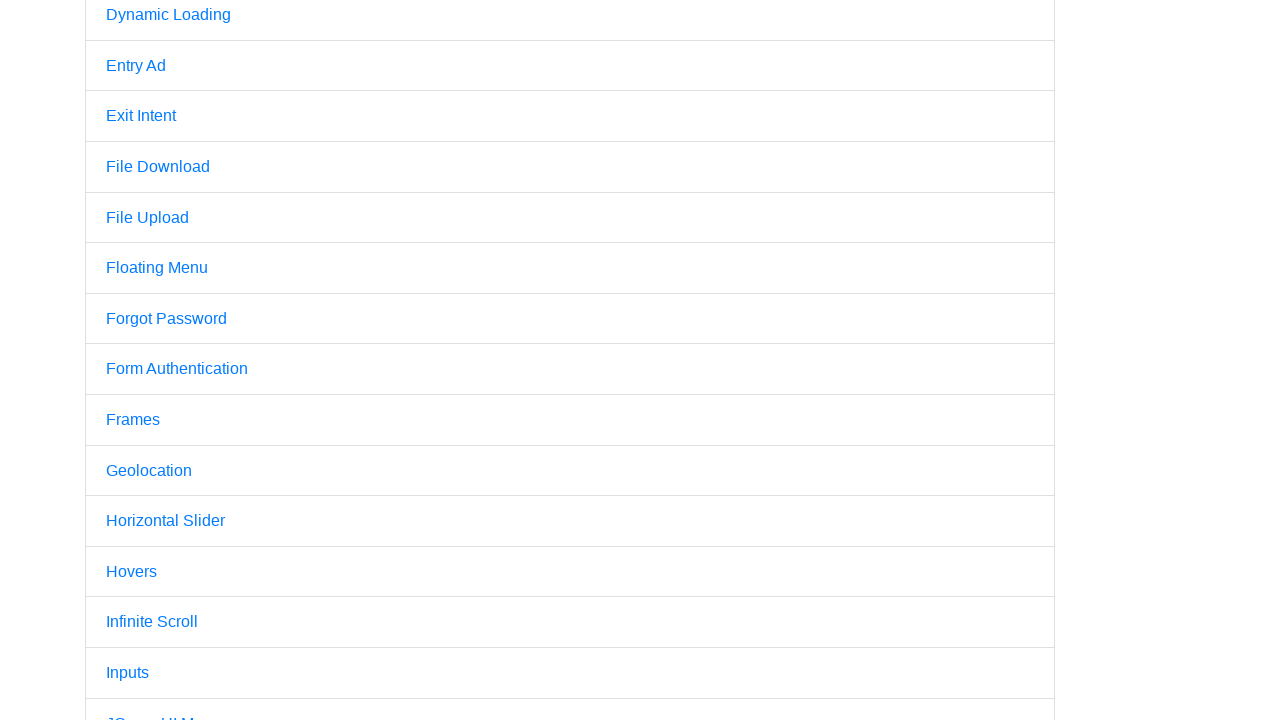